Tests different JavaScript alert types including simple alert, confirmation dialog, and prompt alert with text input

Starting URL: https://the-internet.herokuapp.com/javascript_alerts

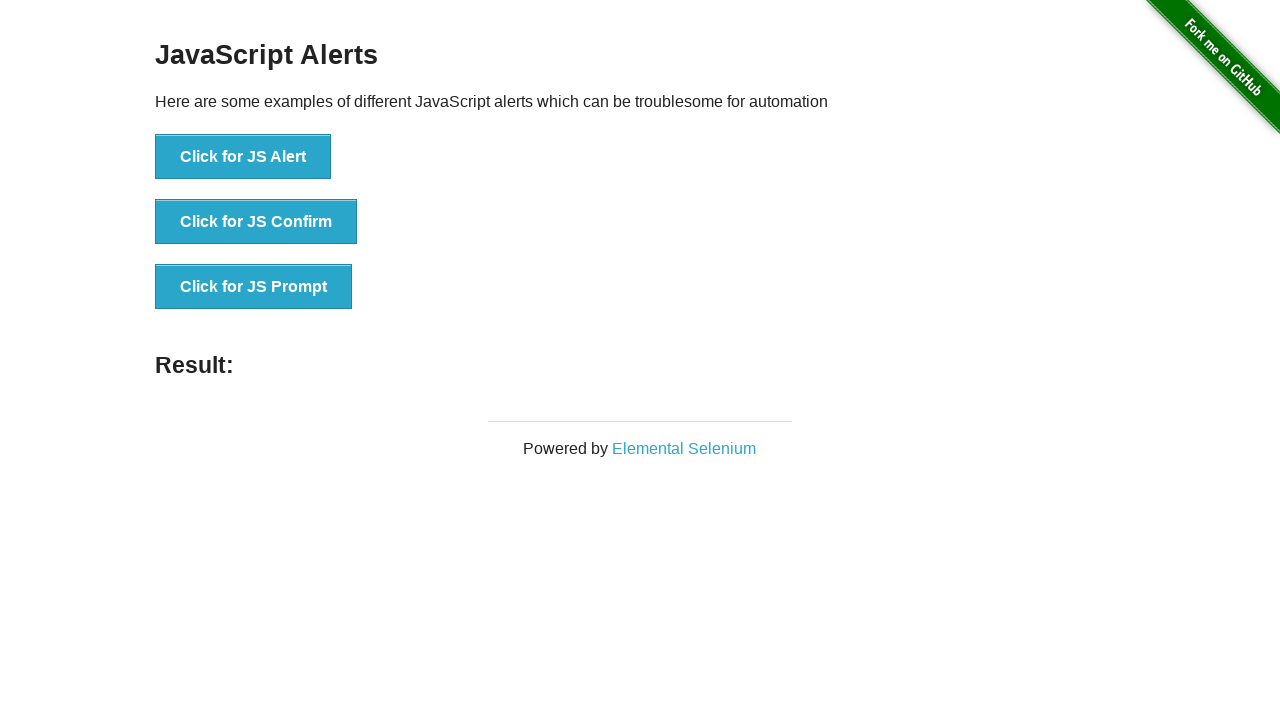

Clicked simple alert button and accepted the alert at (243, 157) on button[onclick='jsAlert()']
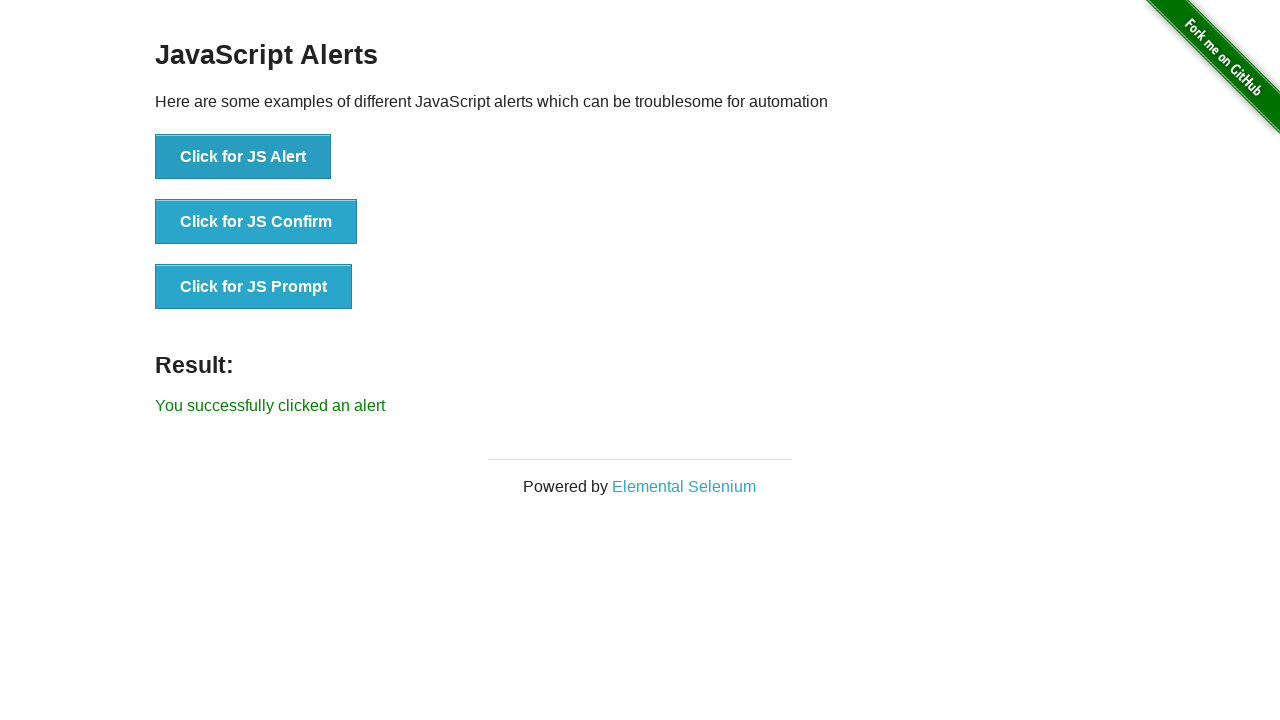

Waited 1 second for simple alert to be processed
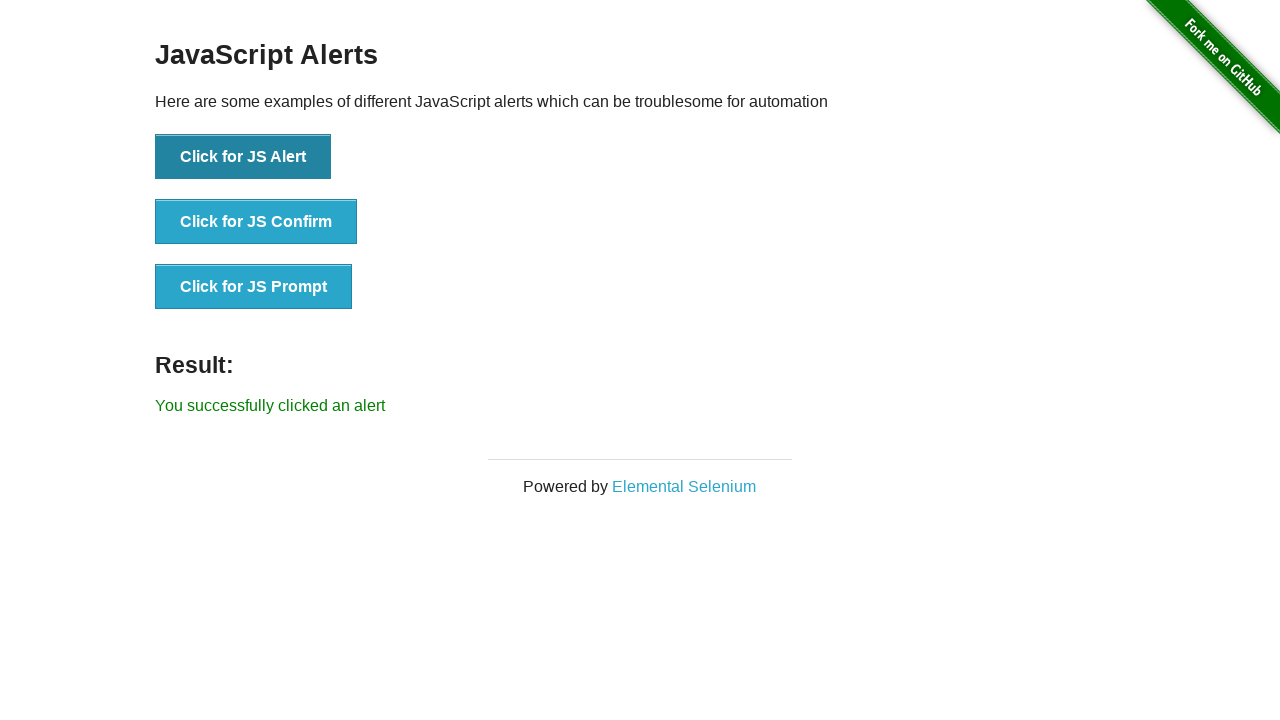

Clicked confirmation dialog button and dismissed the alert at (256, 222) on button[onclick='jsConfirm()']
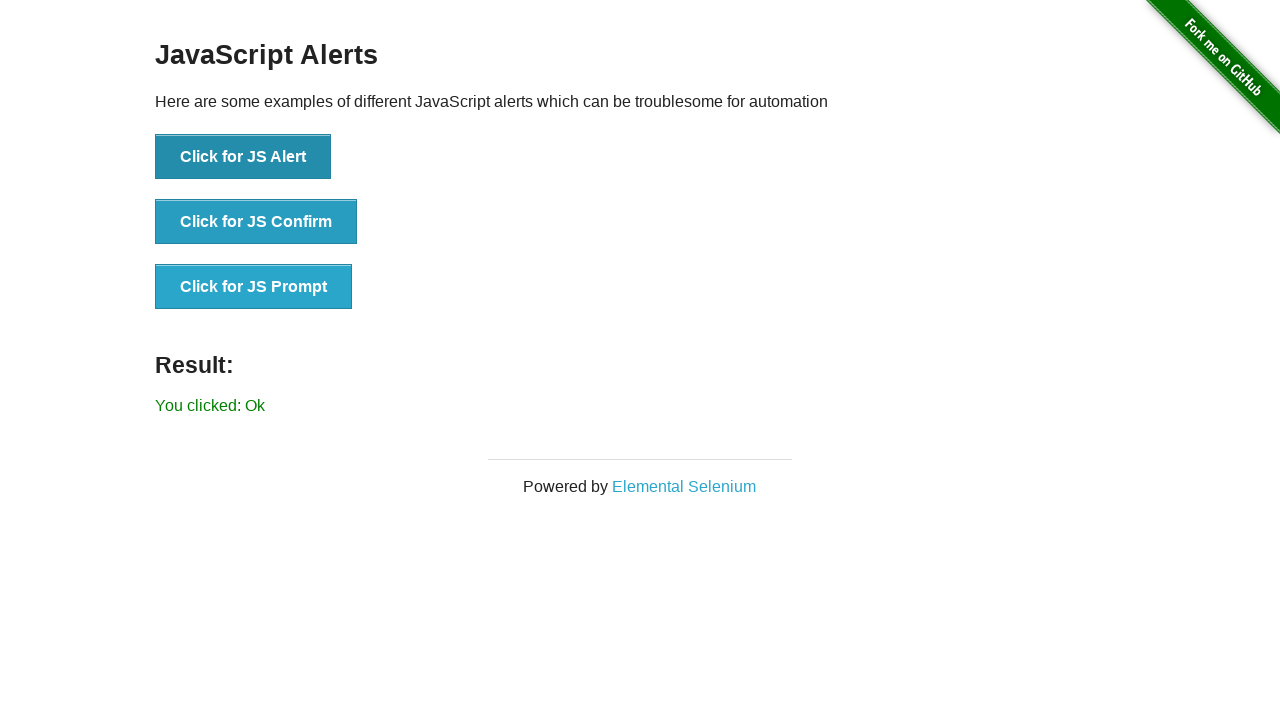

Waited 1 second for confirmation dialog to be processed
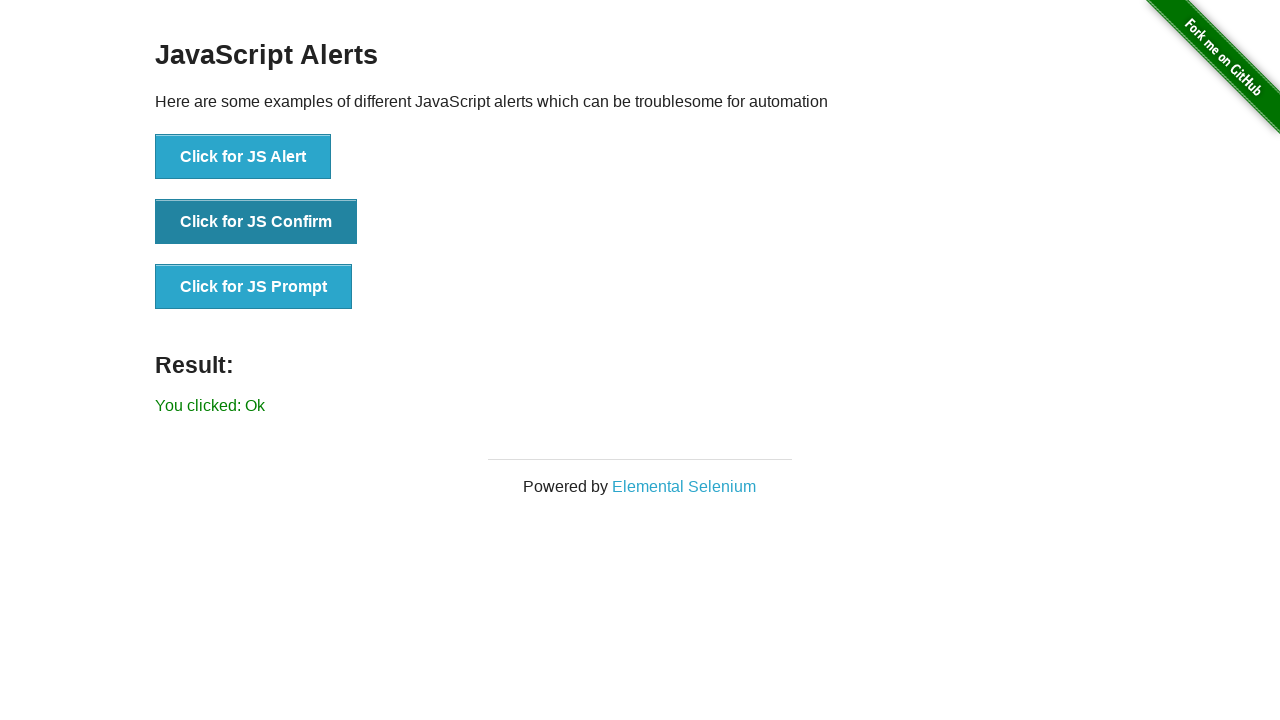

Clicked prompt alert button and entered 'Harsha' as text input at (254, 287) on button[onclick='jsPrompt()']
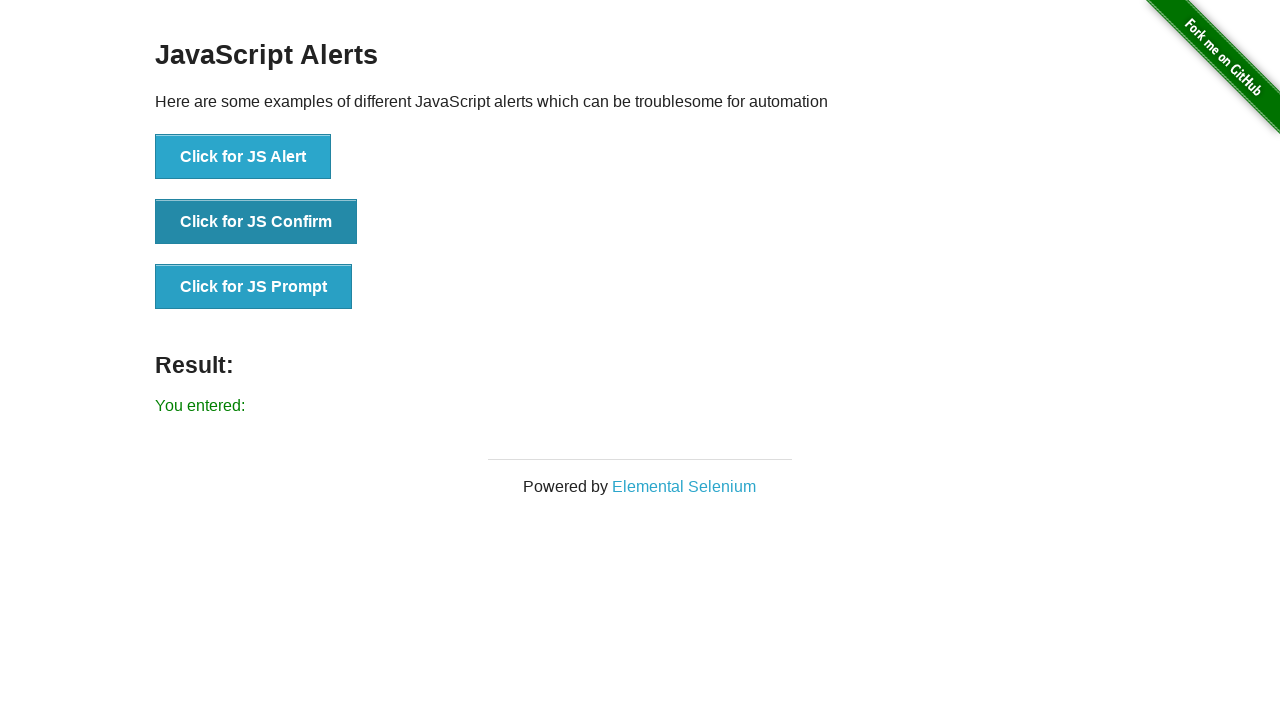

Result message appeared on page after prompt alert
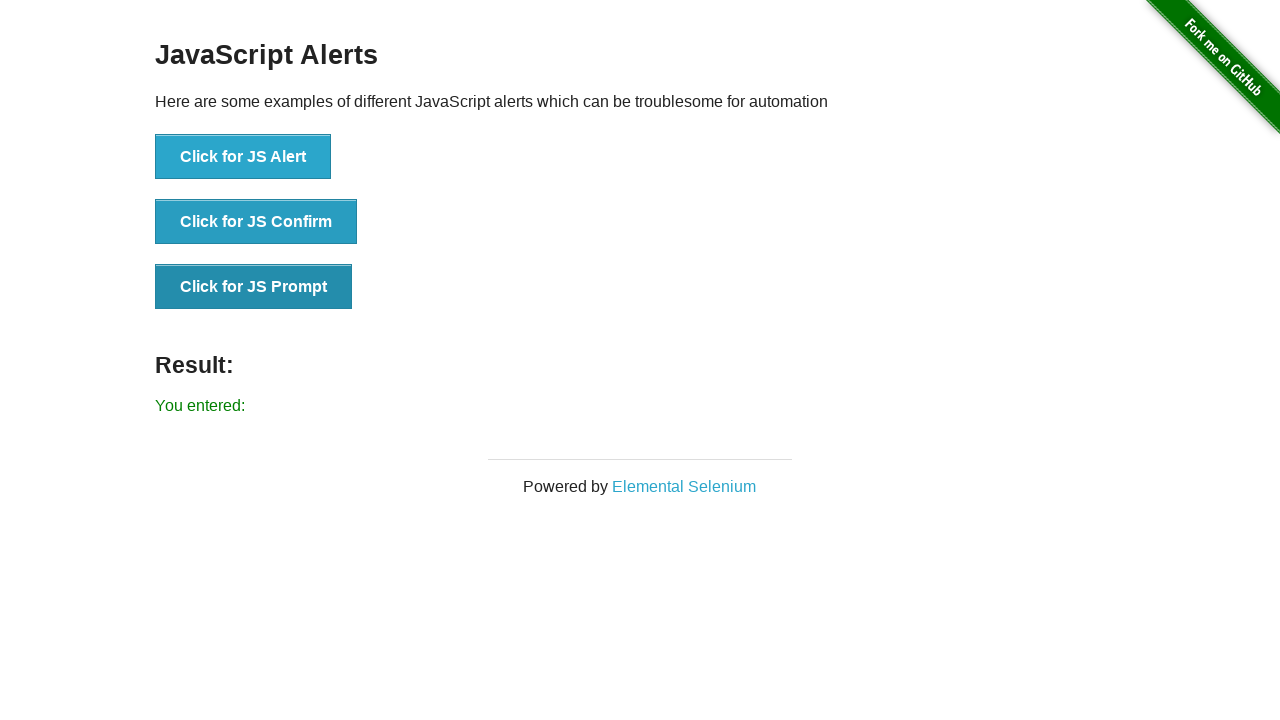

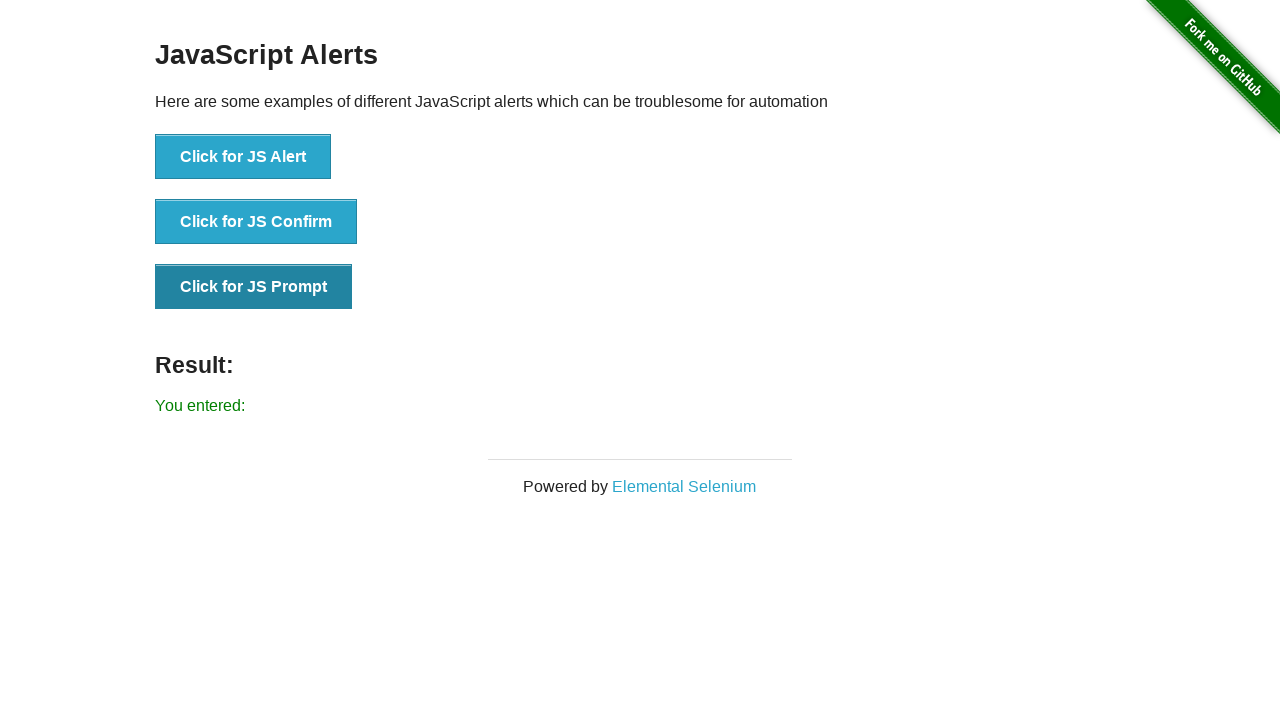